Fills out a simple form with first name, last name, city, and country fields, then submits it and handles an alert dialog

Starting URL: http://suninjuly.github.io/simple_form_find_task.html

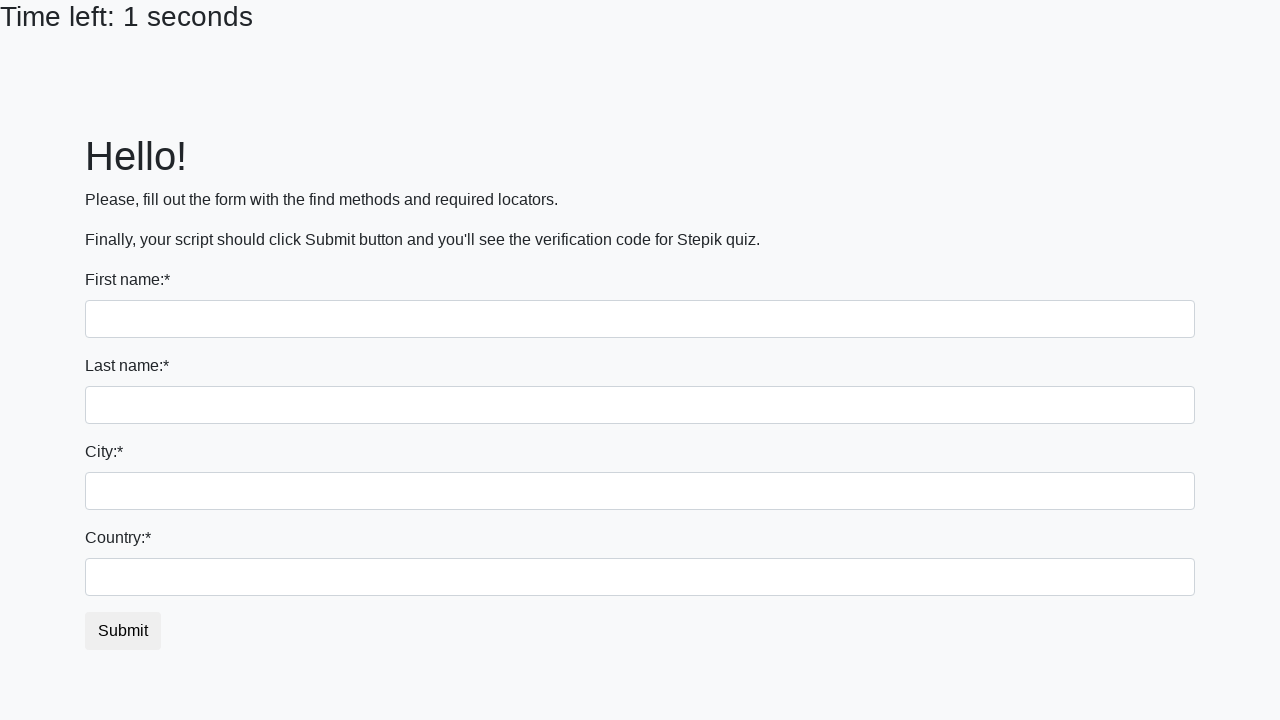

Filled first name field with 'My name is Slim Shady' on input[name='first_name']
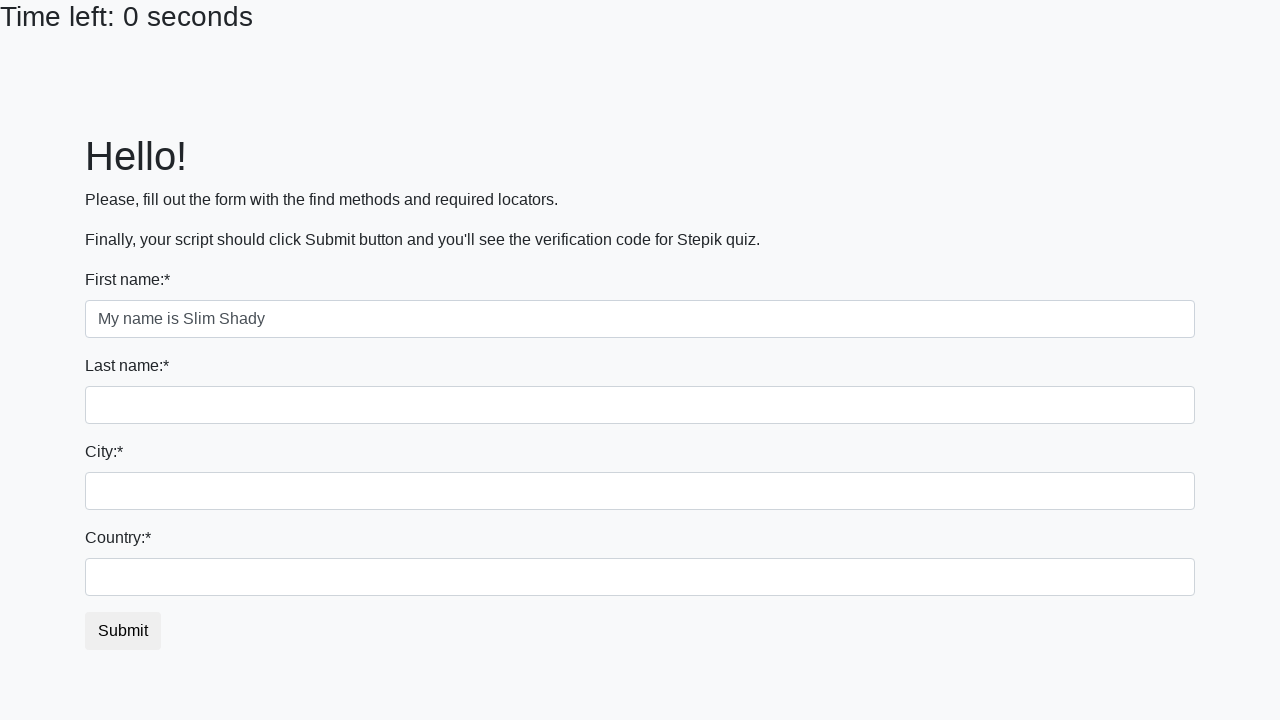

Filled last name field with 'The real Slim Shady' on input[name='last_name']
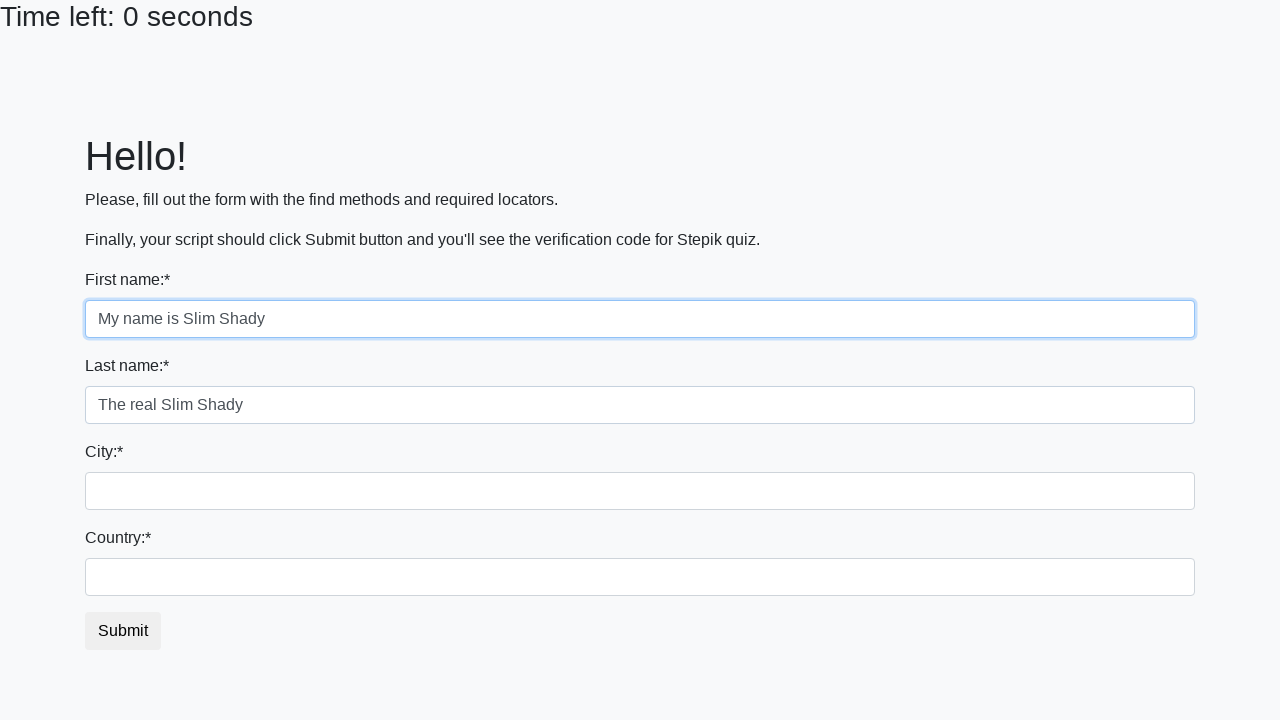

Filled city field with 'Detroit' on input[name='firstname']
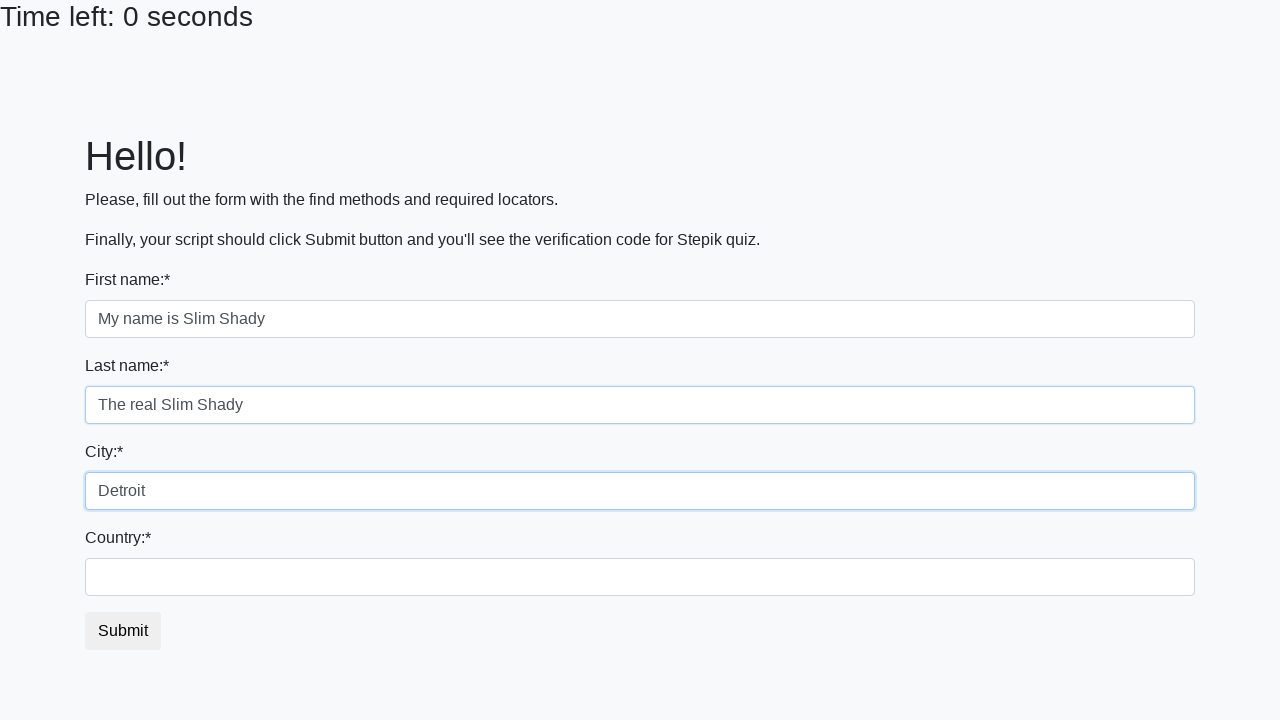

Filled country field with 'USA' on #country
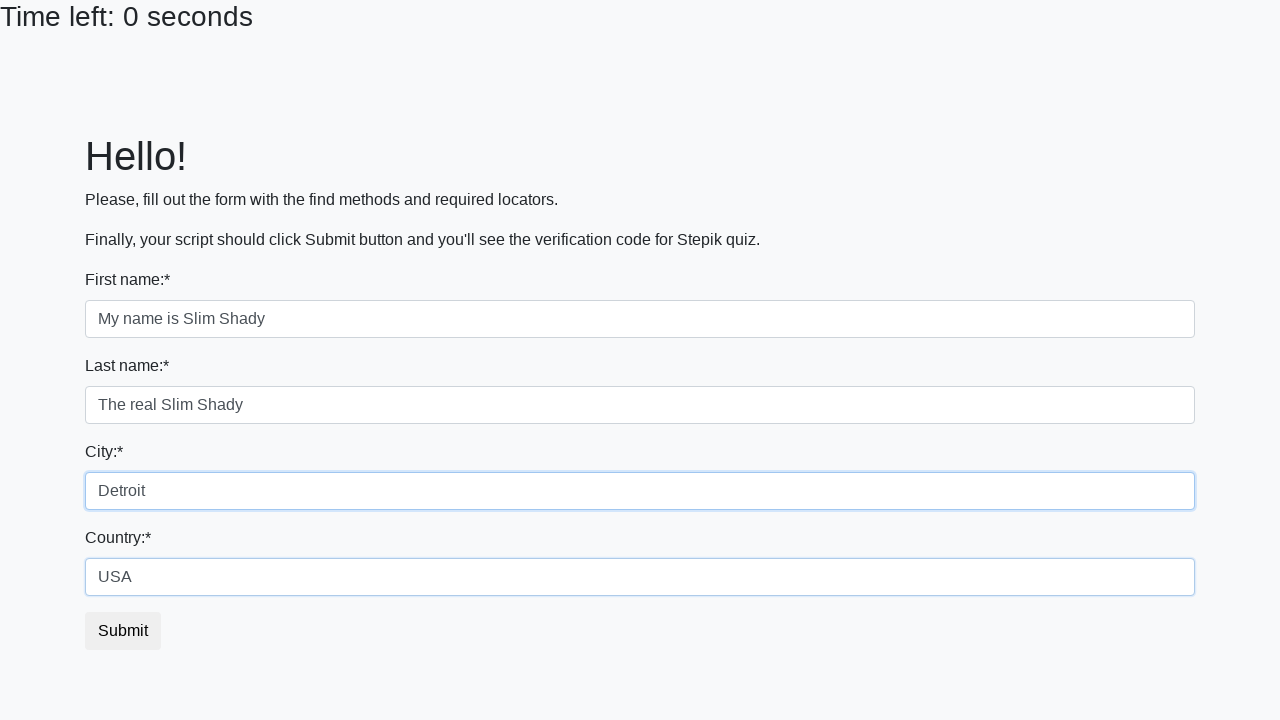

Clicked submit button at (123, 631) on #submit_button
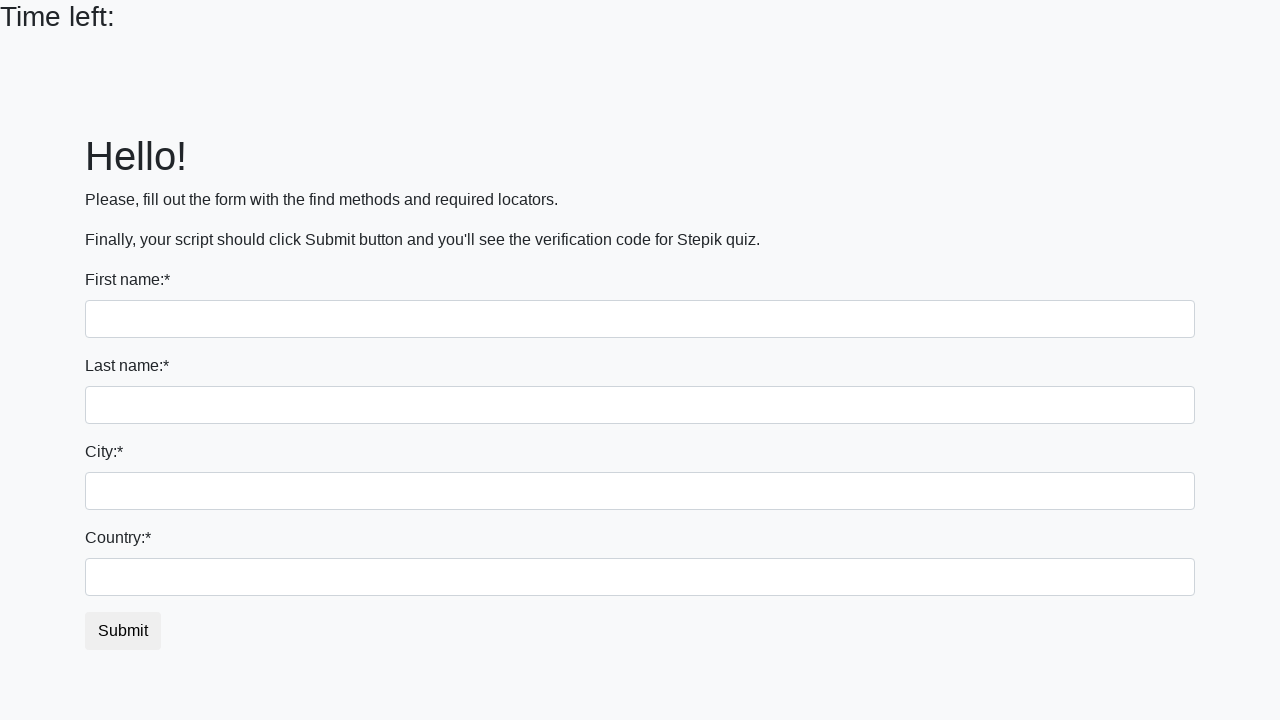

Set up alert dialog handler to accept dialogs
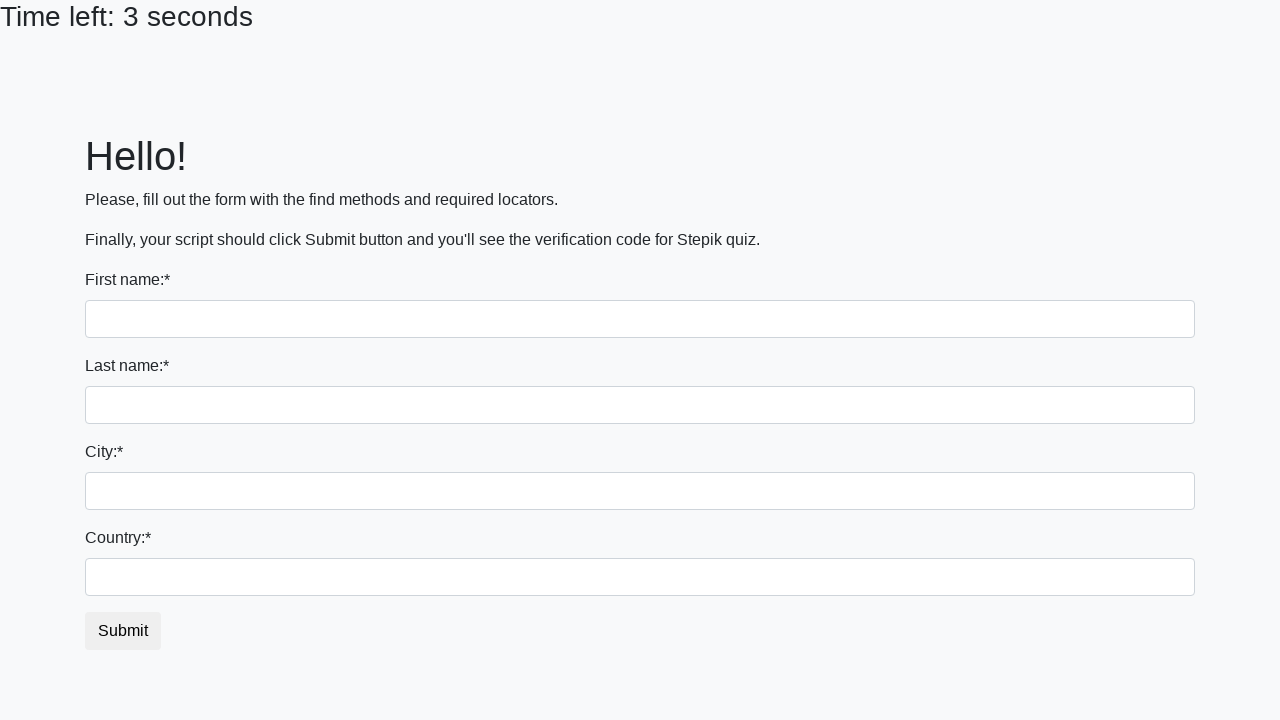

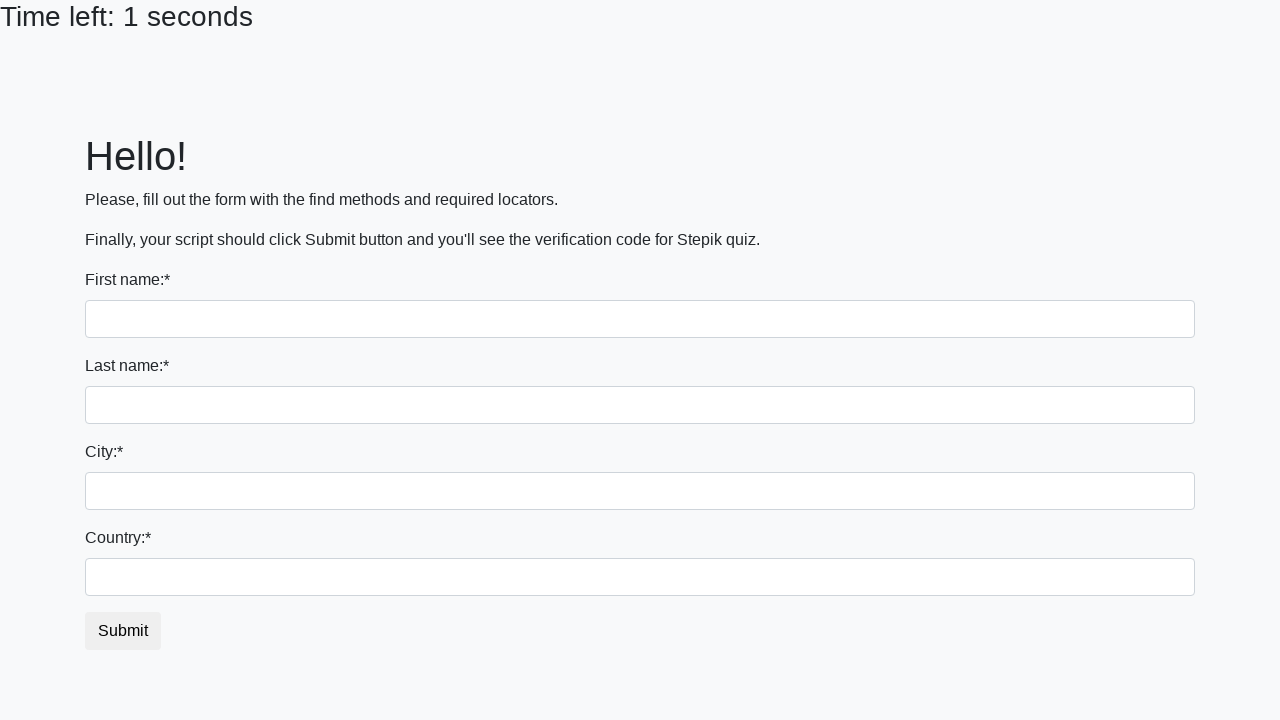